Tests keyboard navigation by performing Page Down and Page Up key presses on the jQuery UI draggable demo page

Starting URL: https://jqueryui.com/draggable/

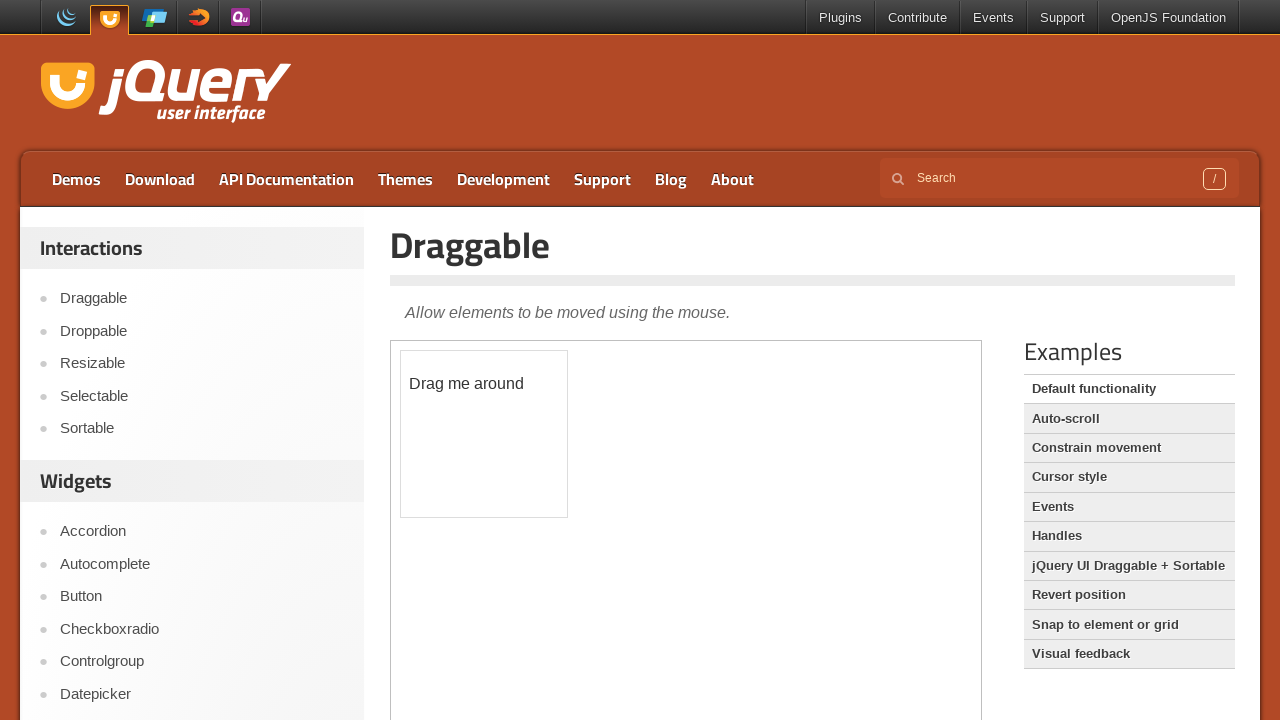

Navigated to jQuery UI draggable demo page
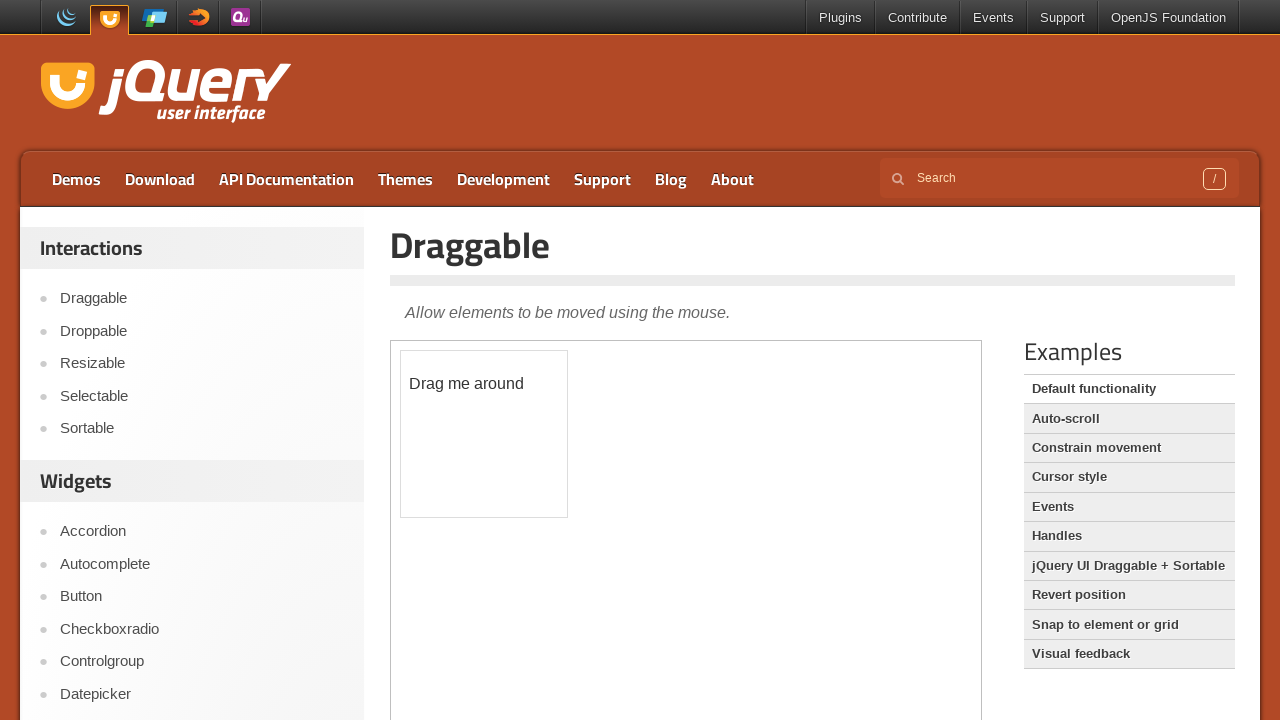

Pressed Page Down key to scroll down
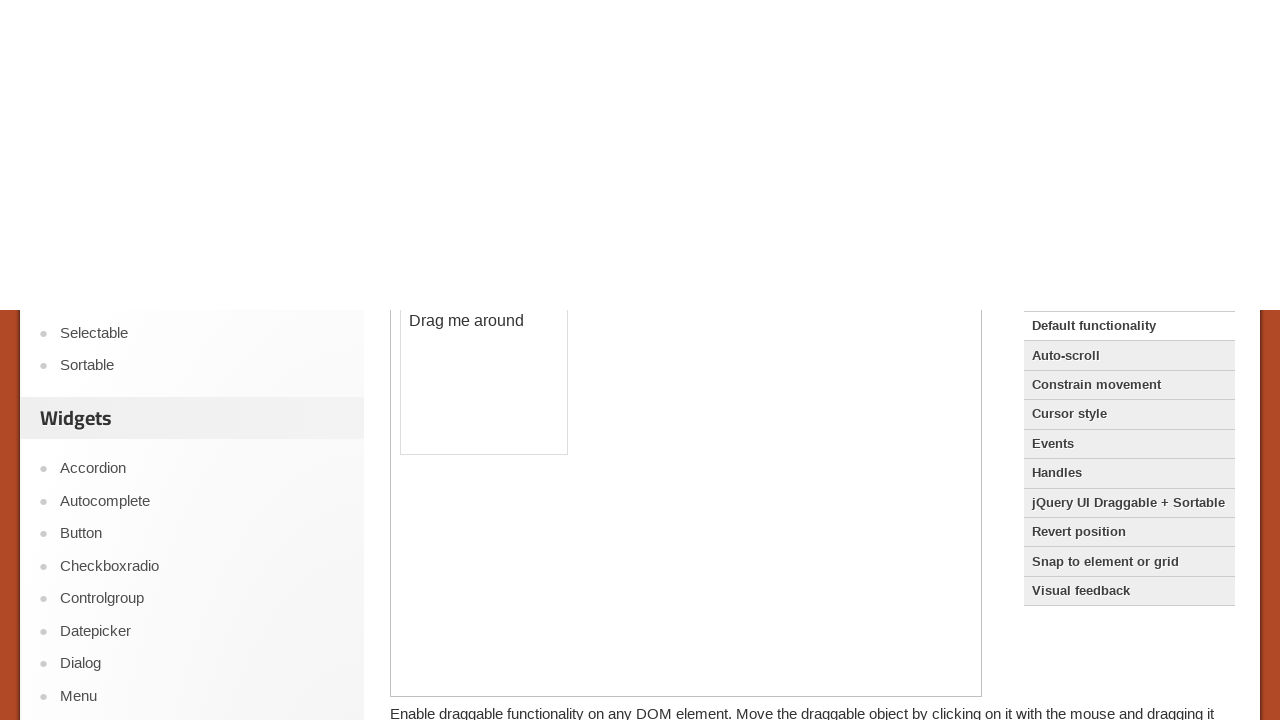

Waited 2 seconds for scroll animation to complete
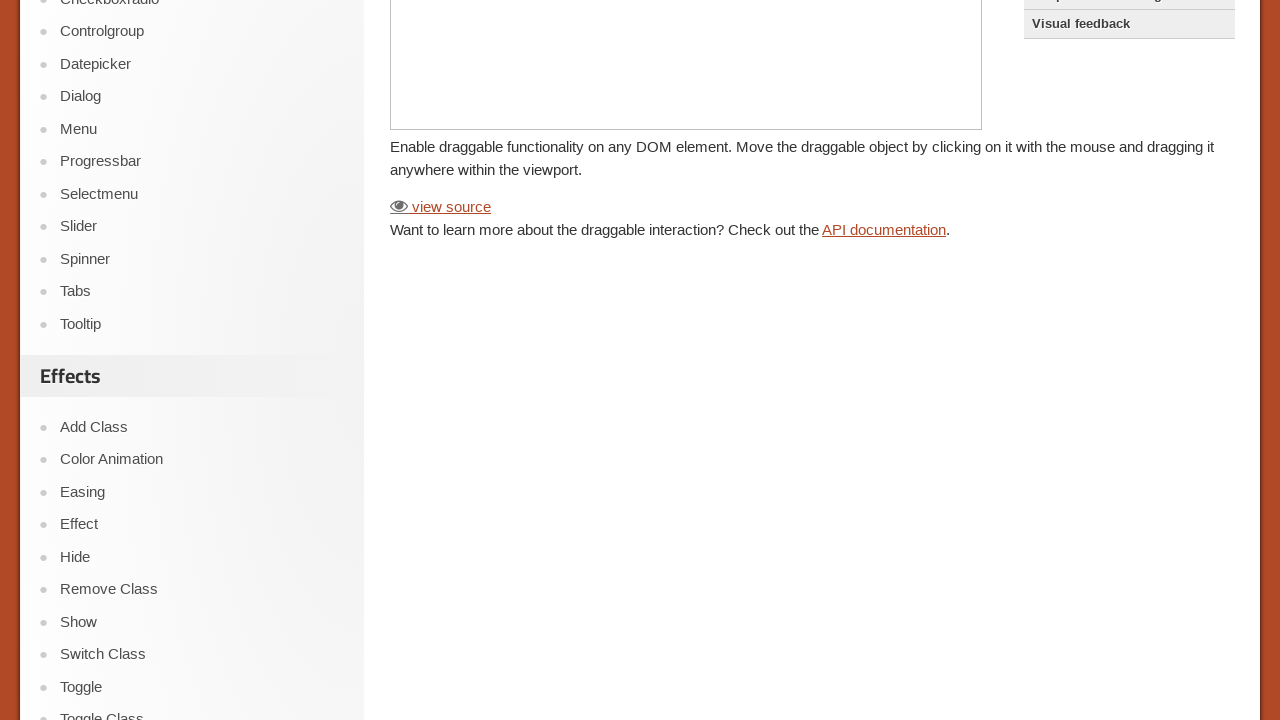

Pressed Page Up key to scroll back up
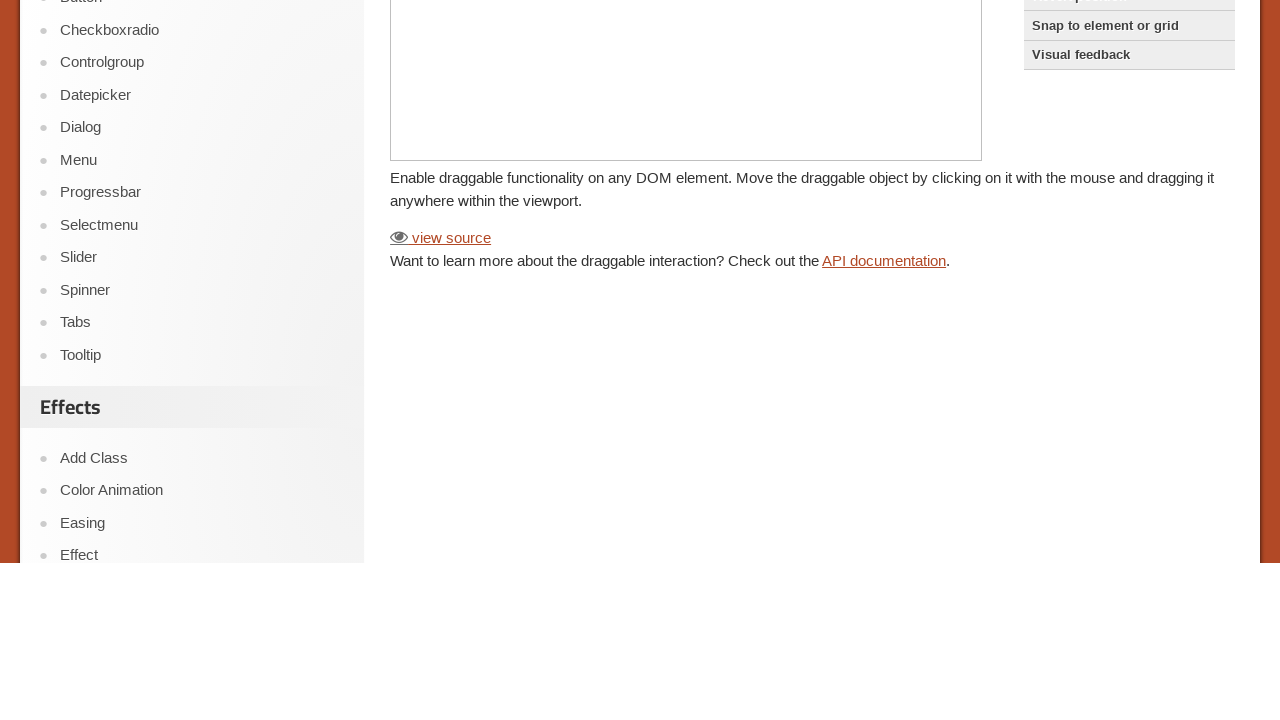

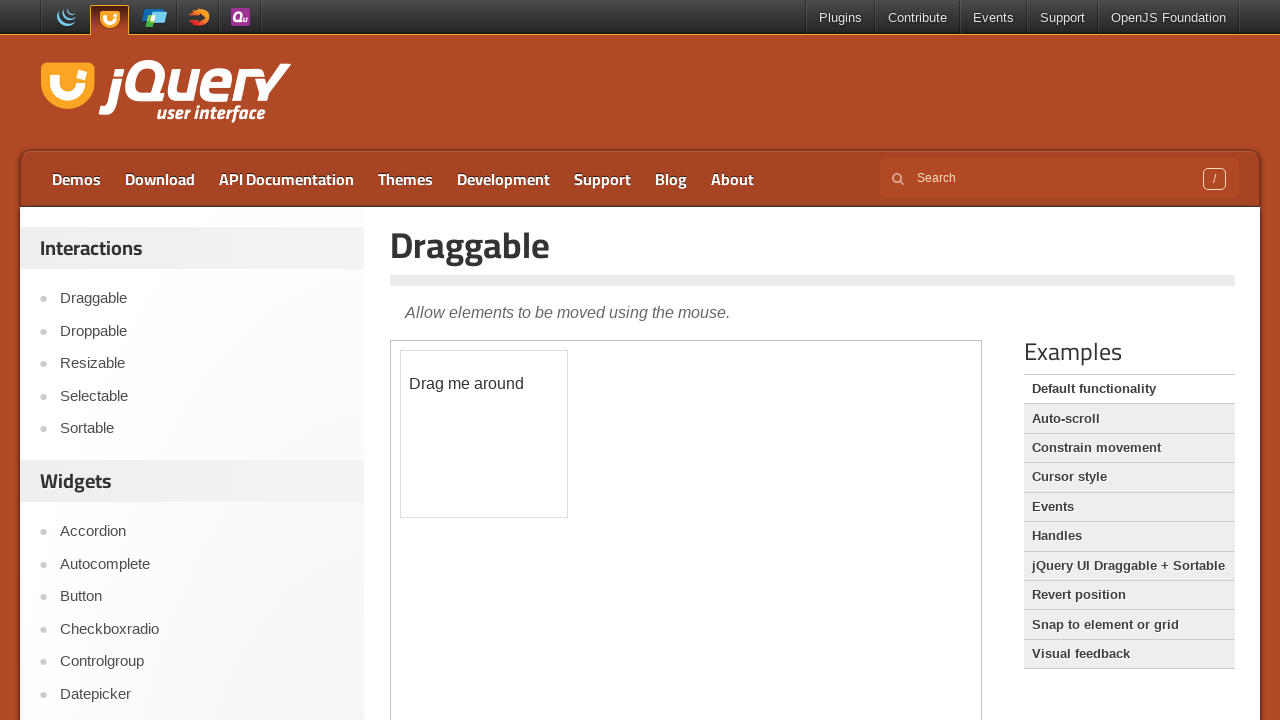